Tests drag and drop functionality on the jQuery UI demo page by dragging an element onto a drop target and verifying the text changes to "Dropped!"

Starting URL: https://jqueryui.com/droppable/

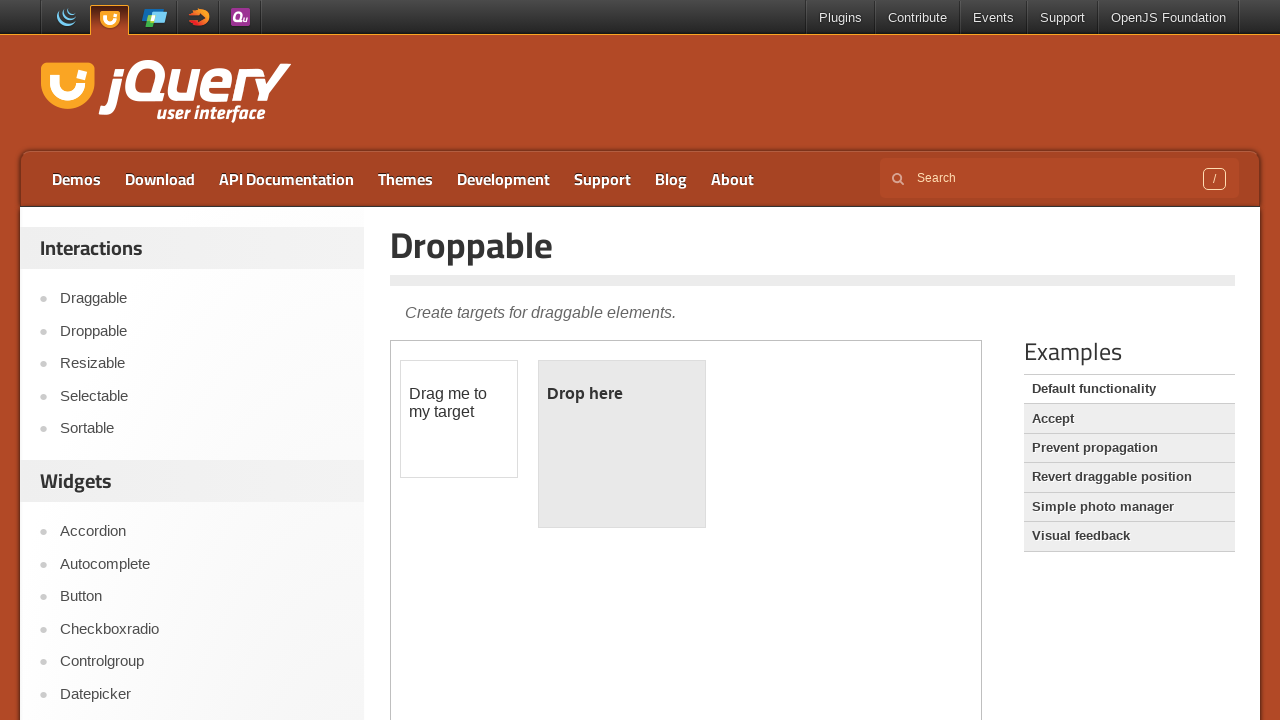

Selected the first iframe containing the drag and drop demo
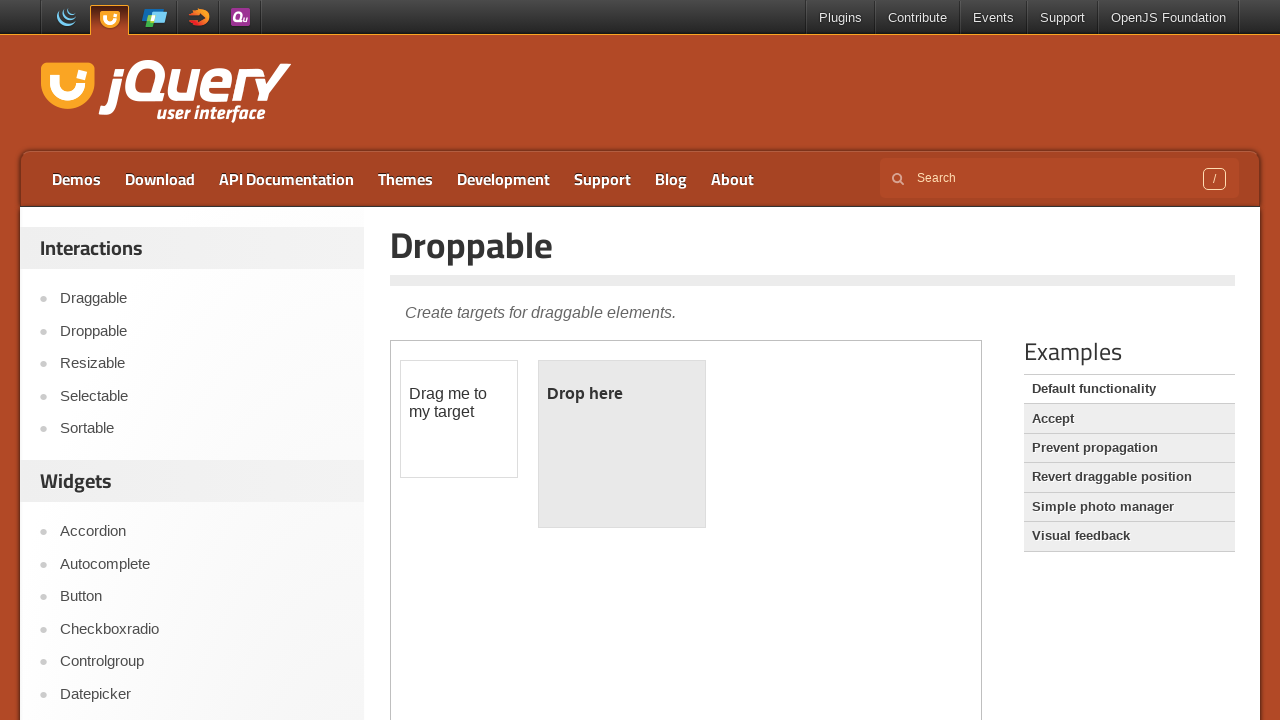

Located the draggable element
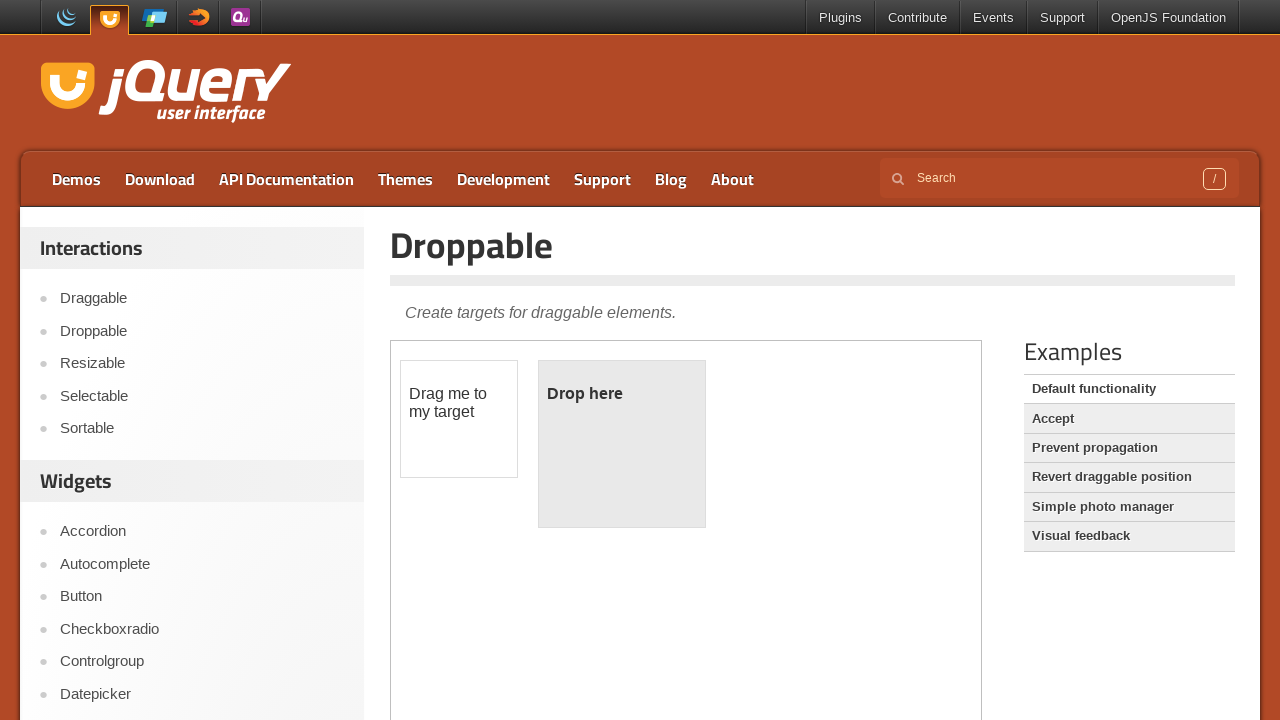

Located the droppable element
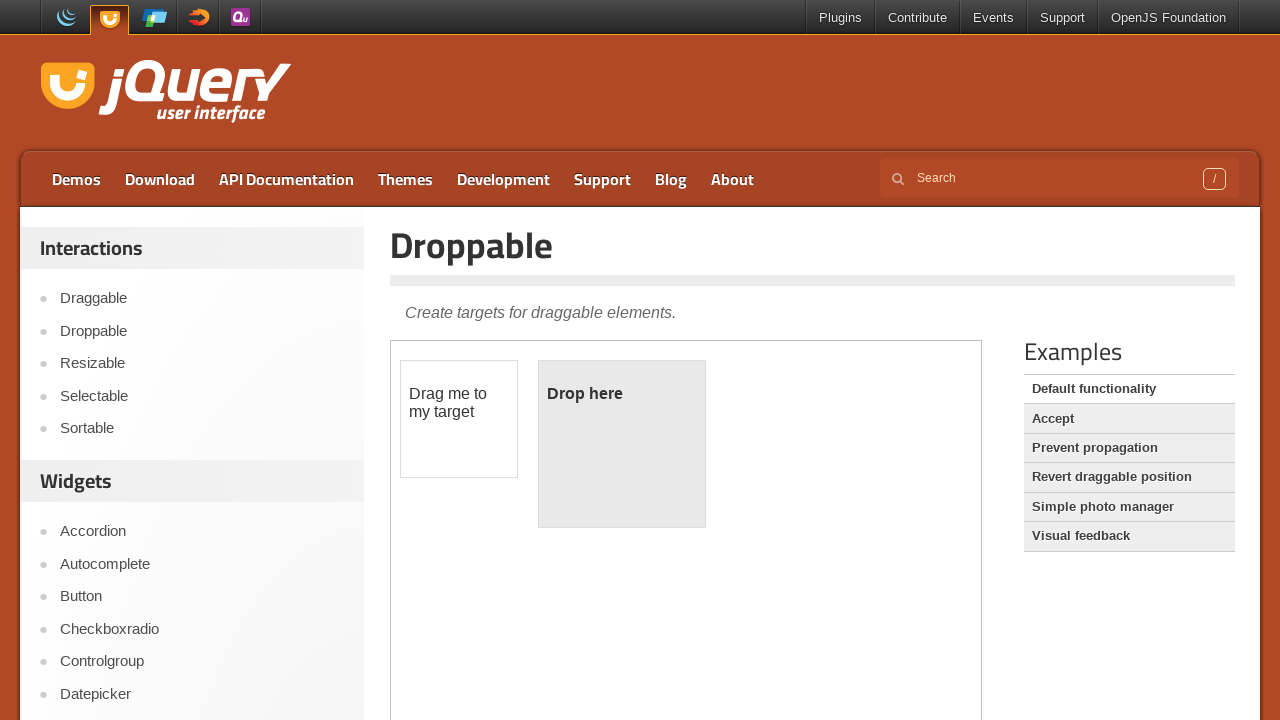

Dragged the draggable element onto the droppable target at (622, 444)
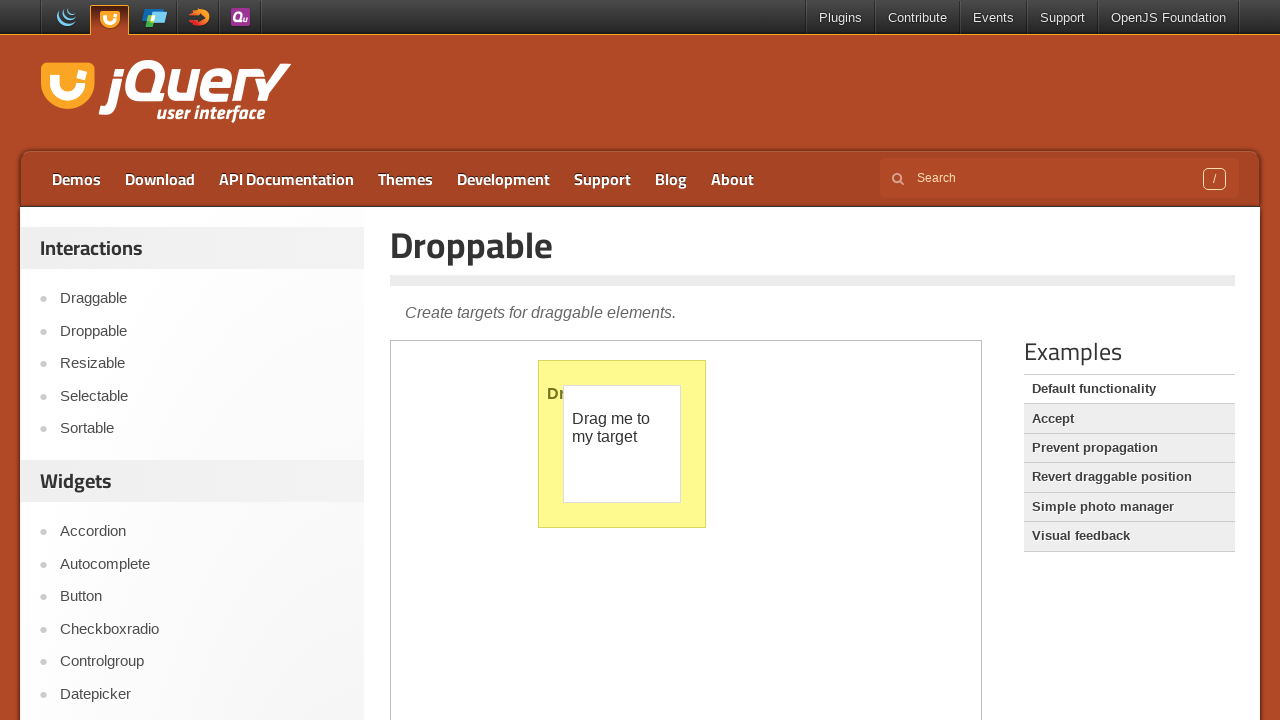

Verified that the droppable element text changed to 'Dropped!'
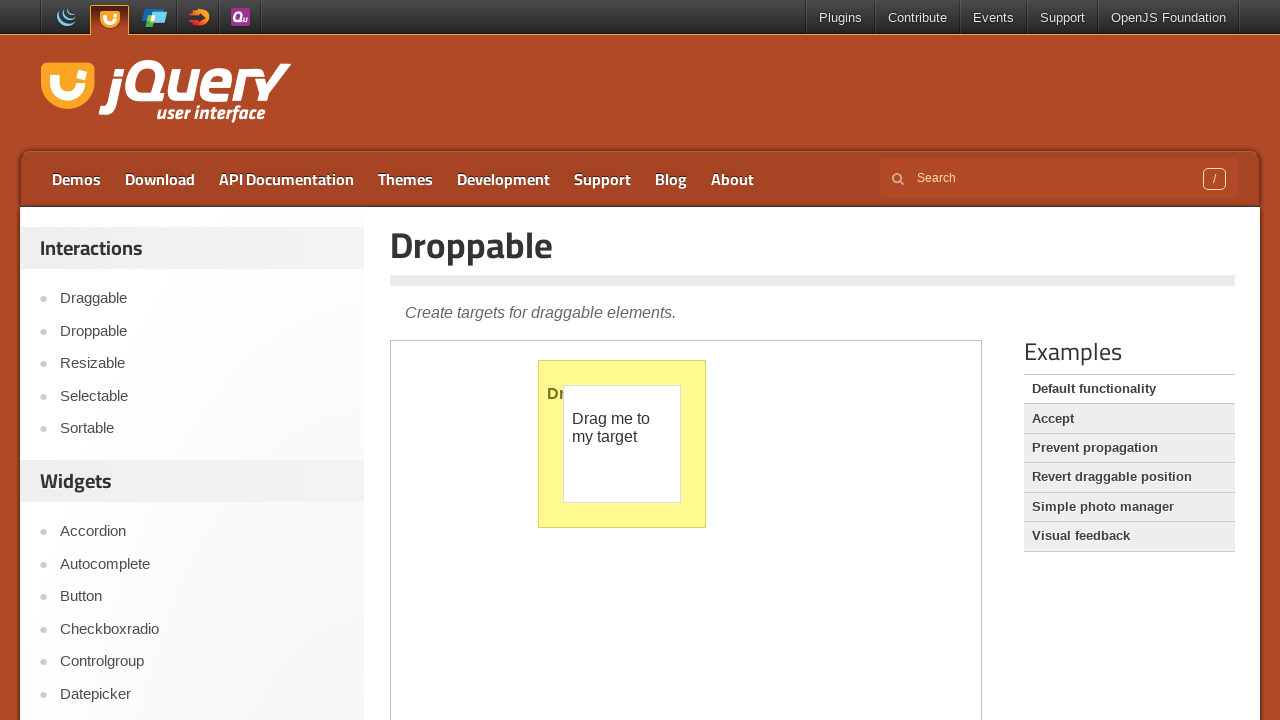

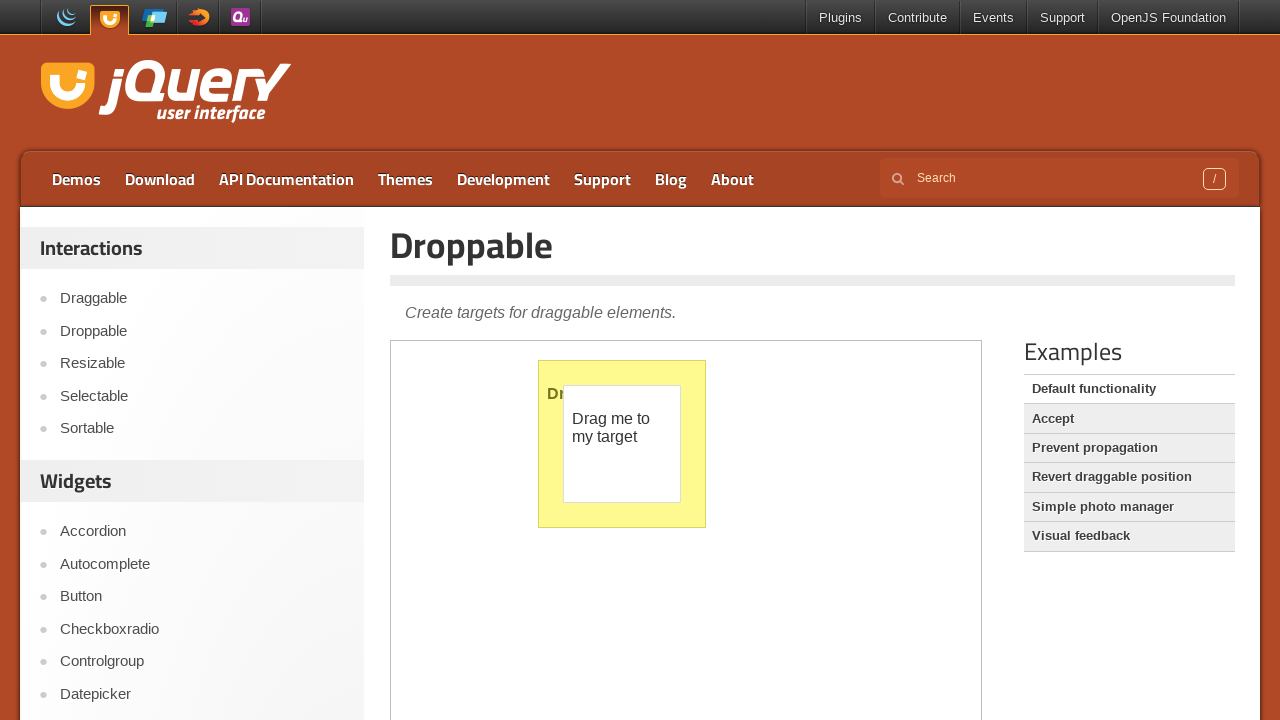